Tests navigation to registration page and interaction with an occupation dropdown by selecting a value from the select element.

Starting URL: https://rahulshettyacademy.com/client

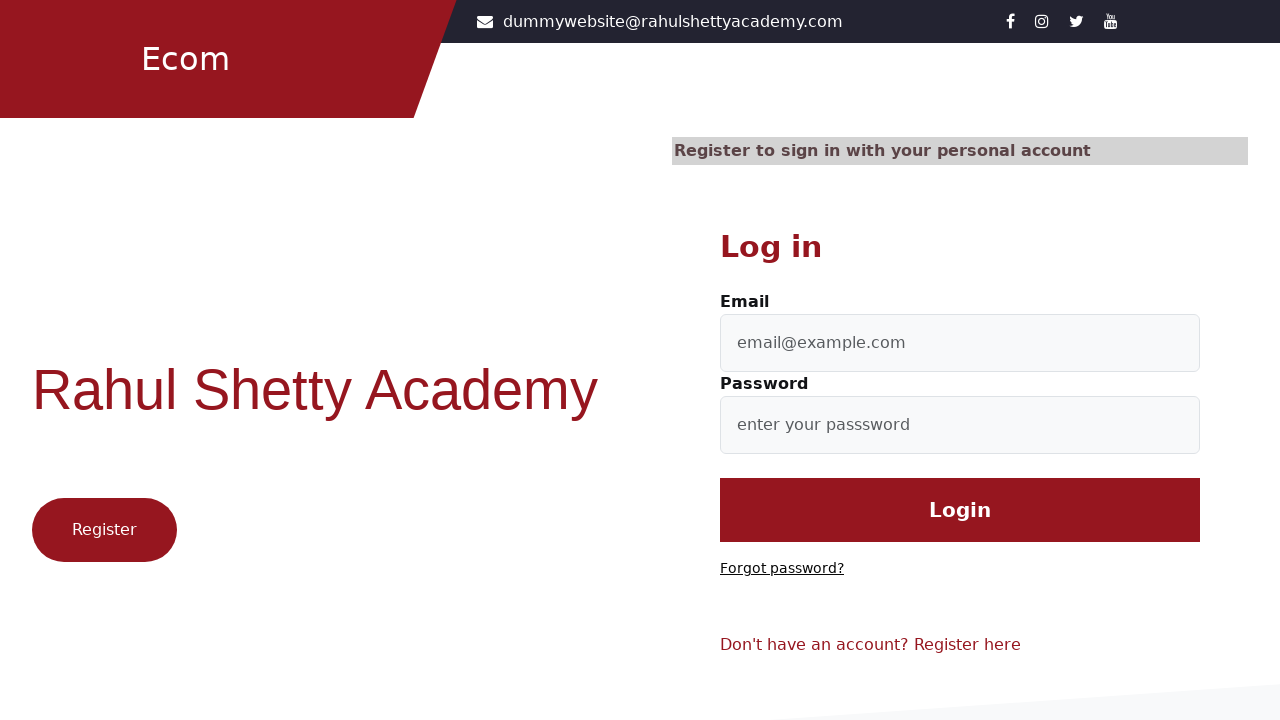

Clicked Register link to navigate to registration page at (104, 530) on text=Register
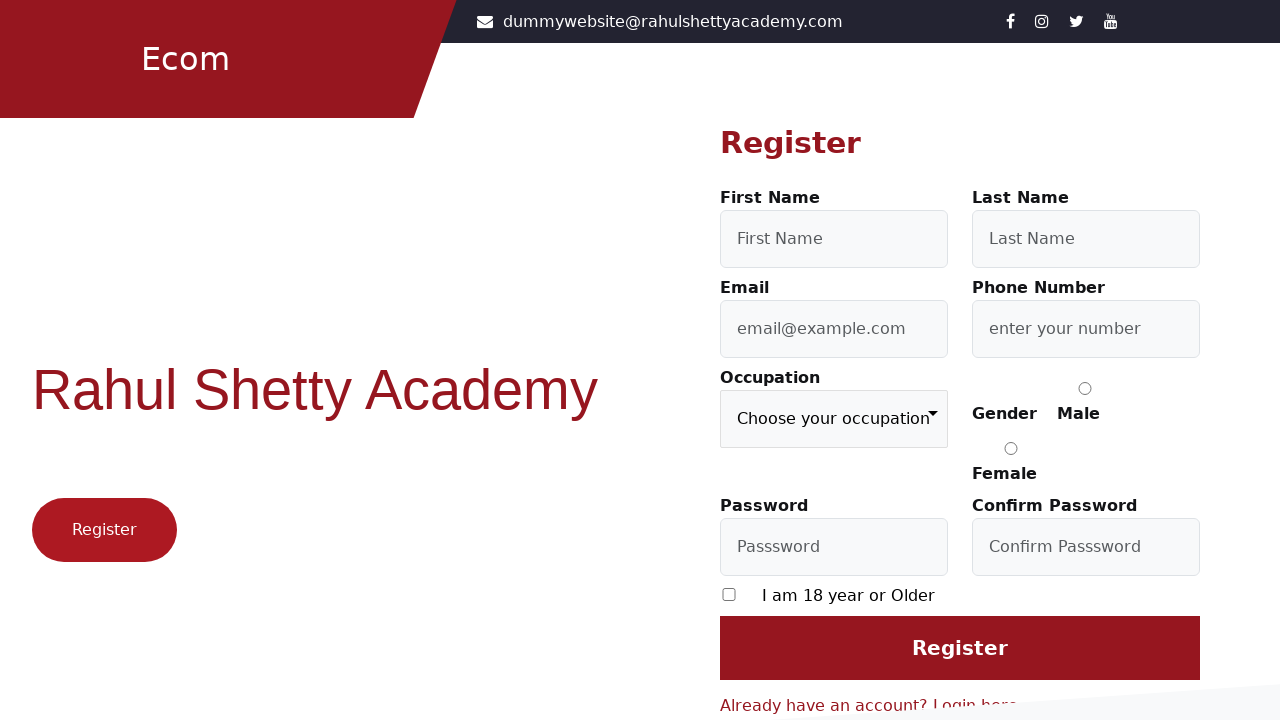

Registration form loaded with occupation dropdown visible
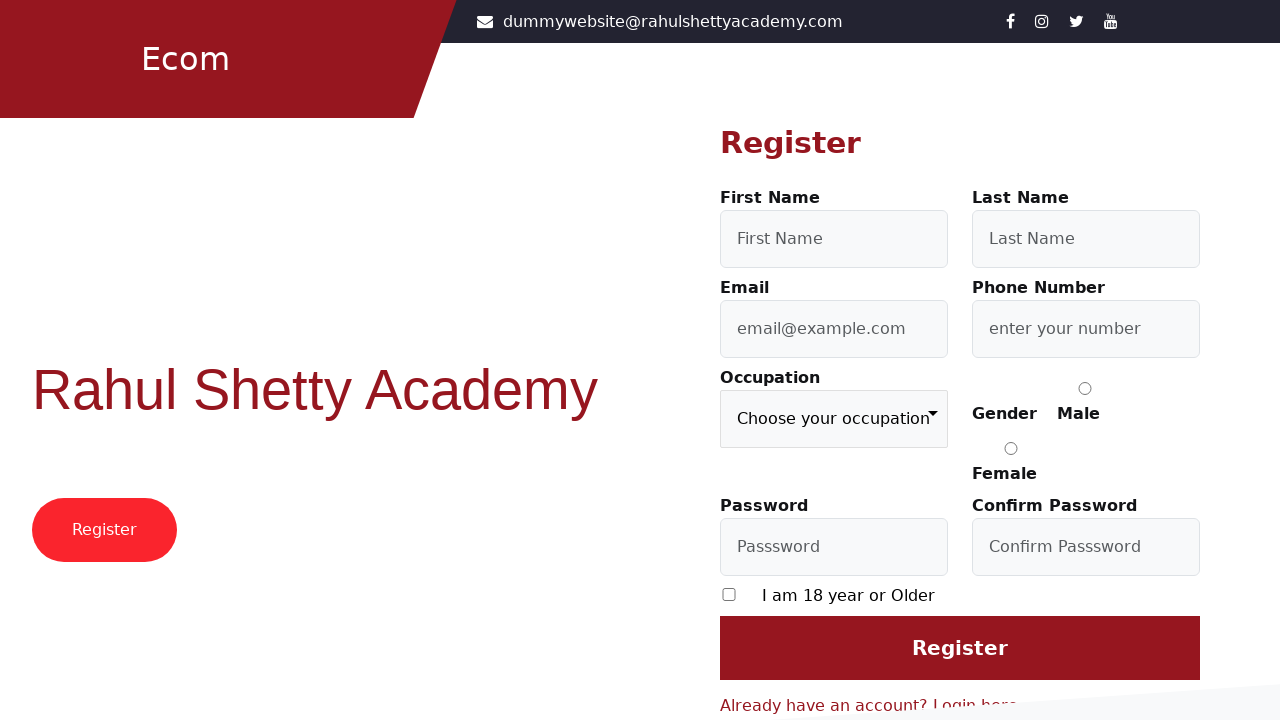

Selected 'Student' option from occupation dropdown on select[formcontrolname='occupation']
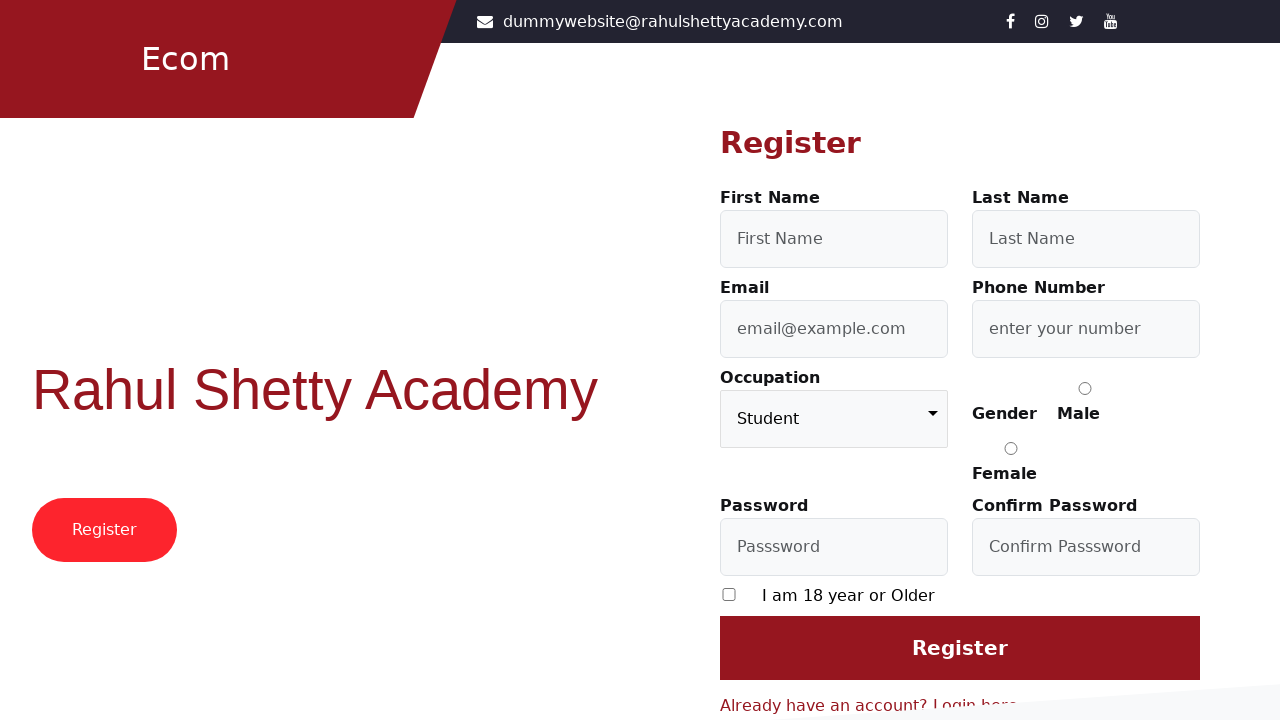

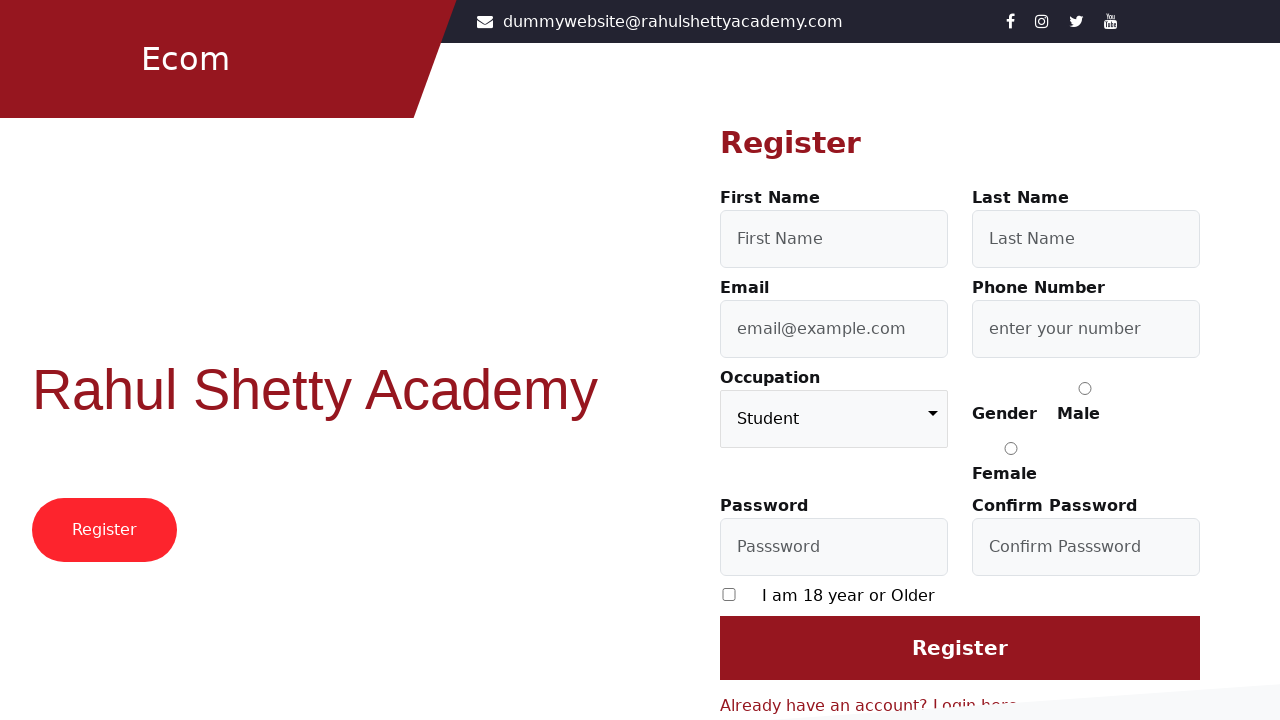